Tests mouse hover functionality by moving over multiple images and verifying captions appear

Starting URL: https://bonigarcia.dev/selenium-webdriver-java/mouse-over.html

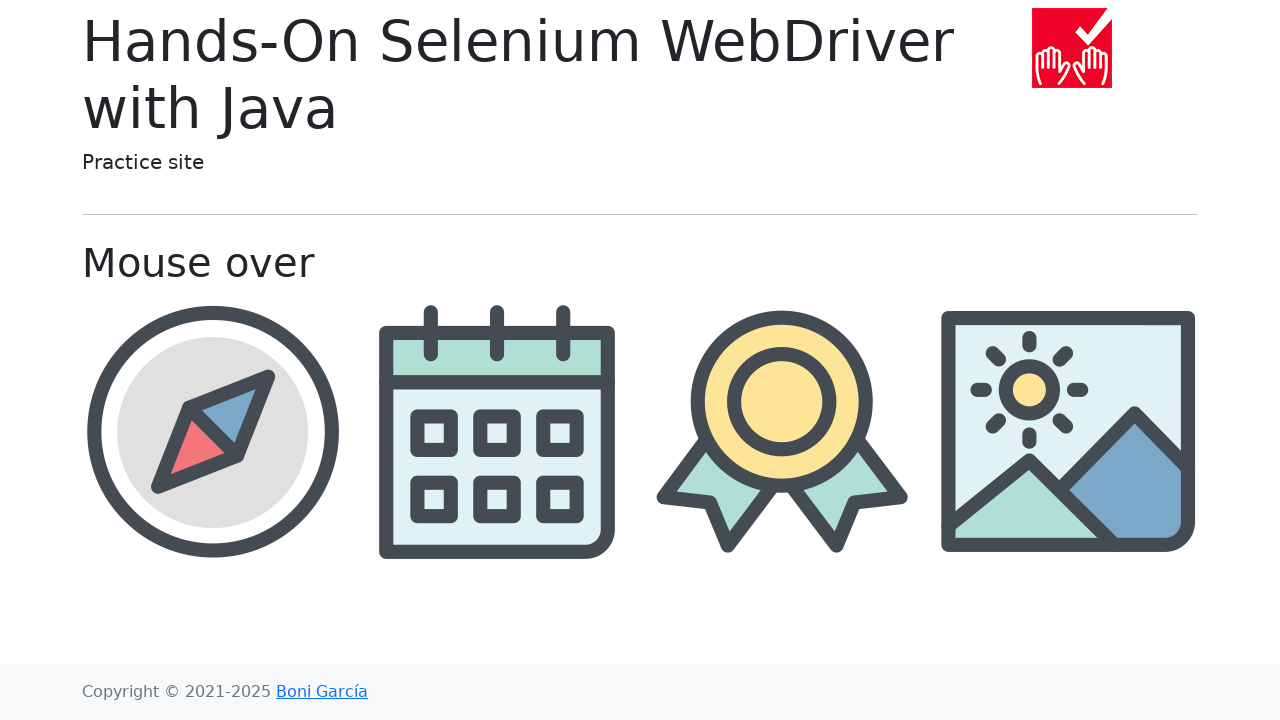

Navigated to mouse-over test page
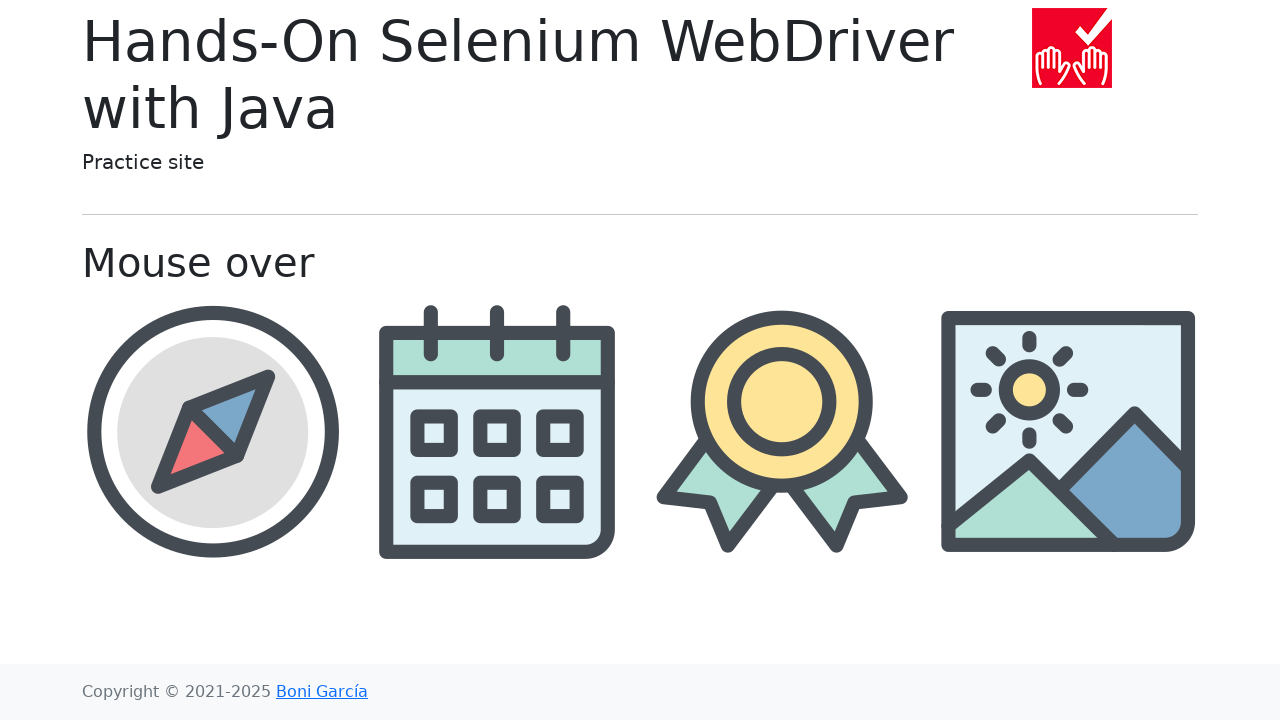

Hovered over compass image at (212, 431) on //img[@src='img/compass.png']
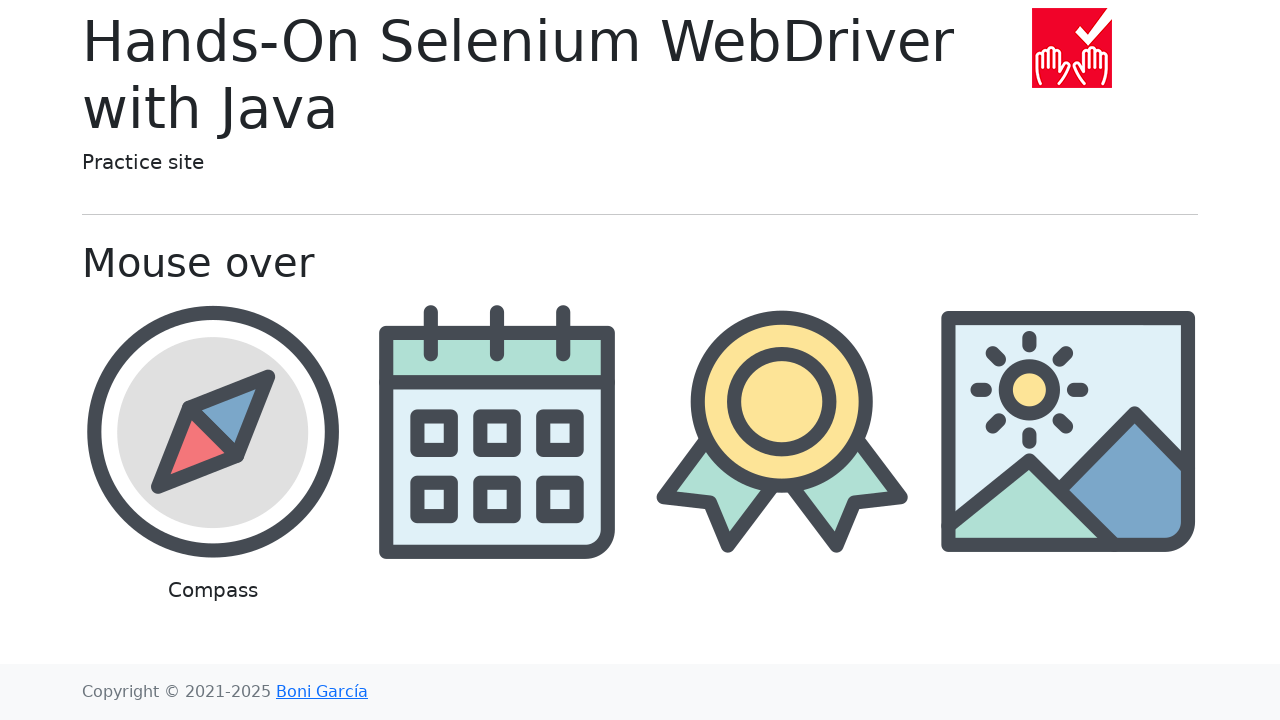

Caption appeared for compass image
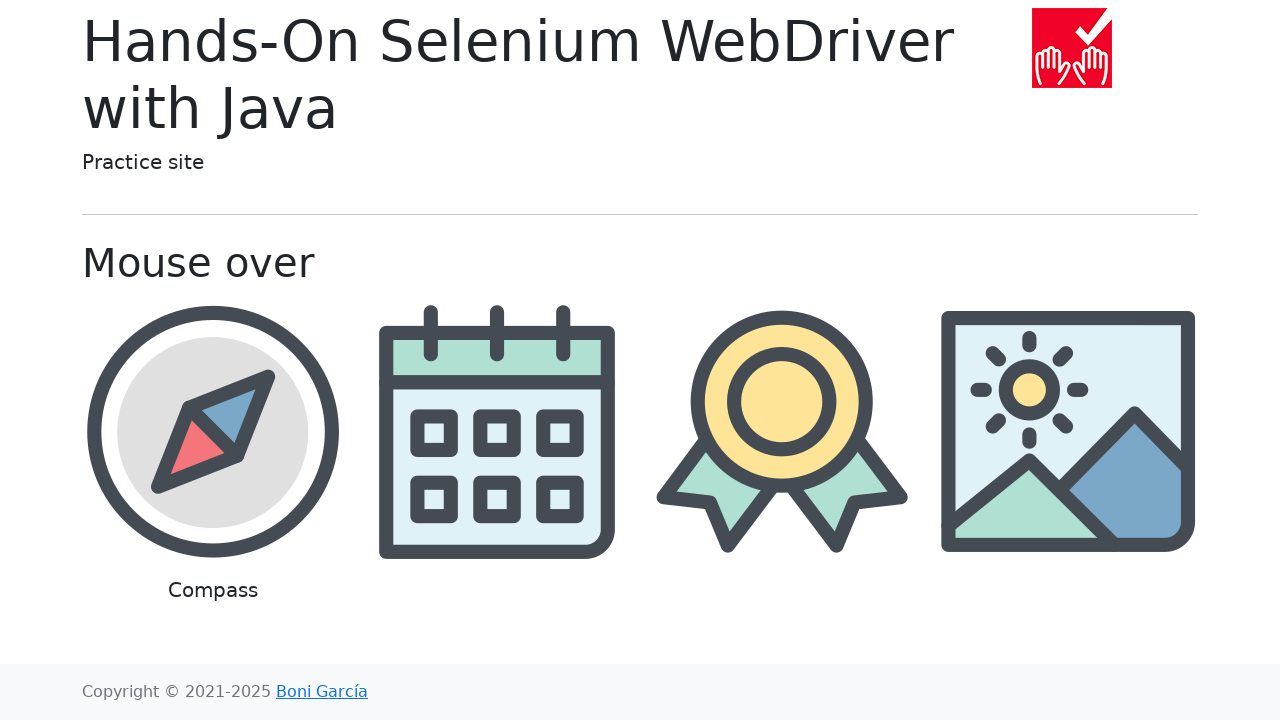

Hovered over calendar image at (498, 431) on //img[@src='img/calendar.png']
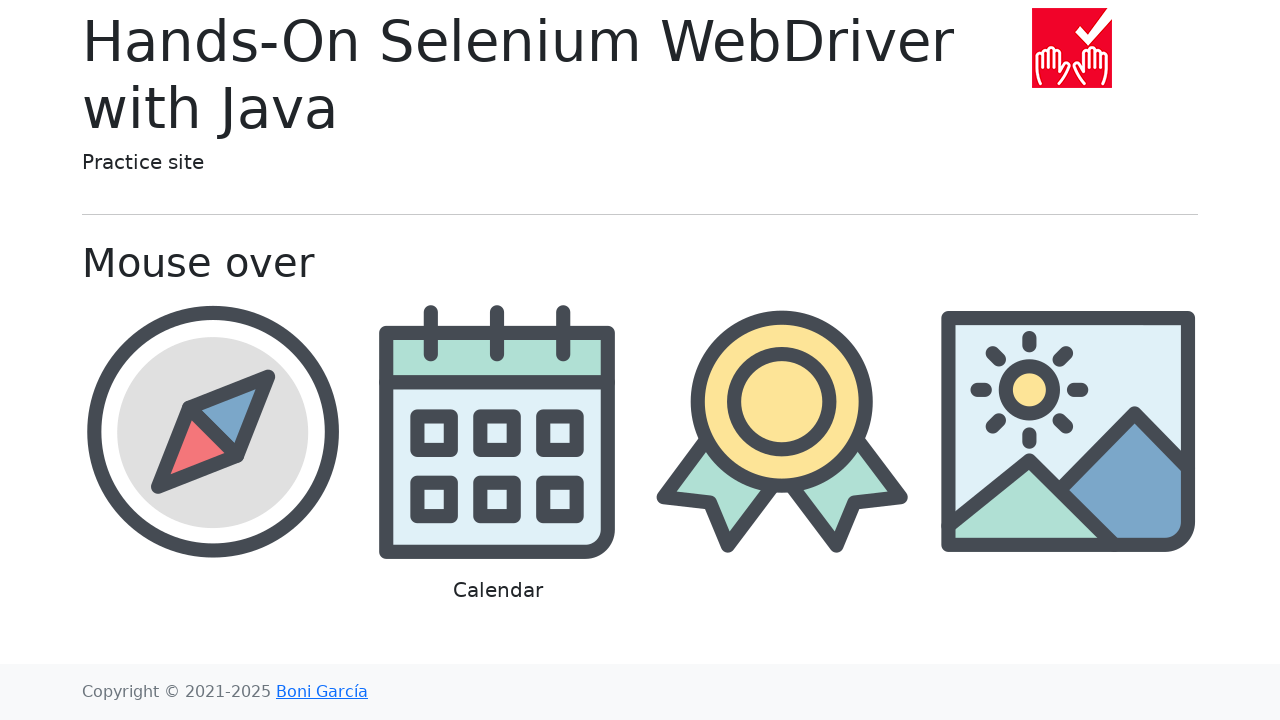

Caption appeared for calendar image
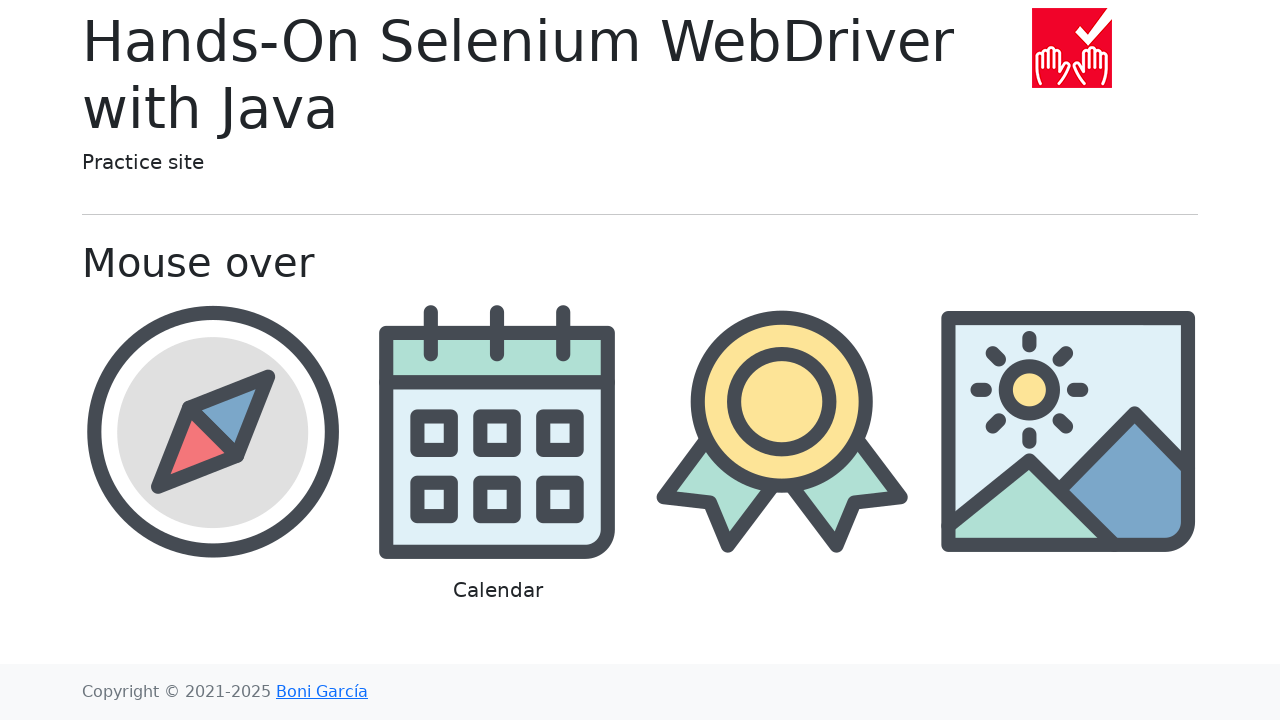

Hovered over award image at (782, 431) on //img[@src='img/award.png']
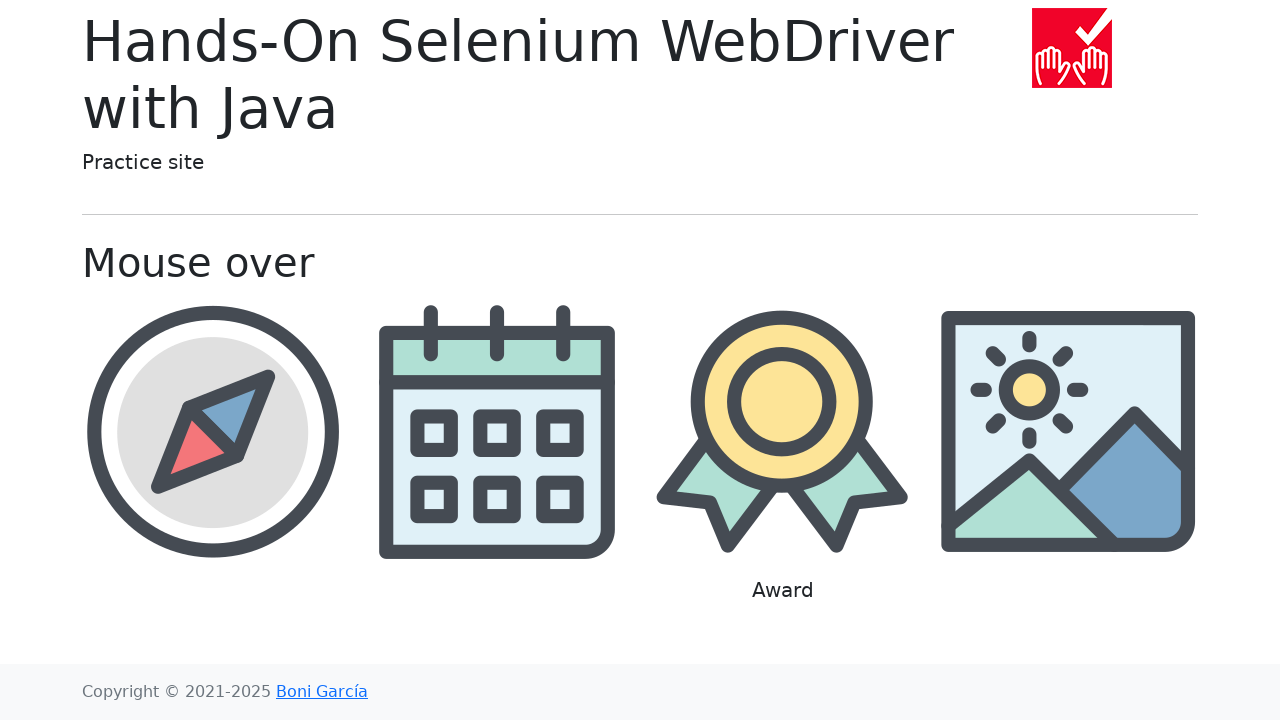

Caption appeared for award image
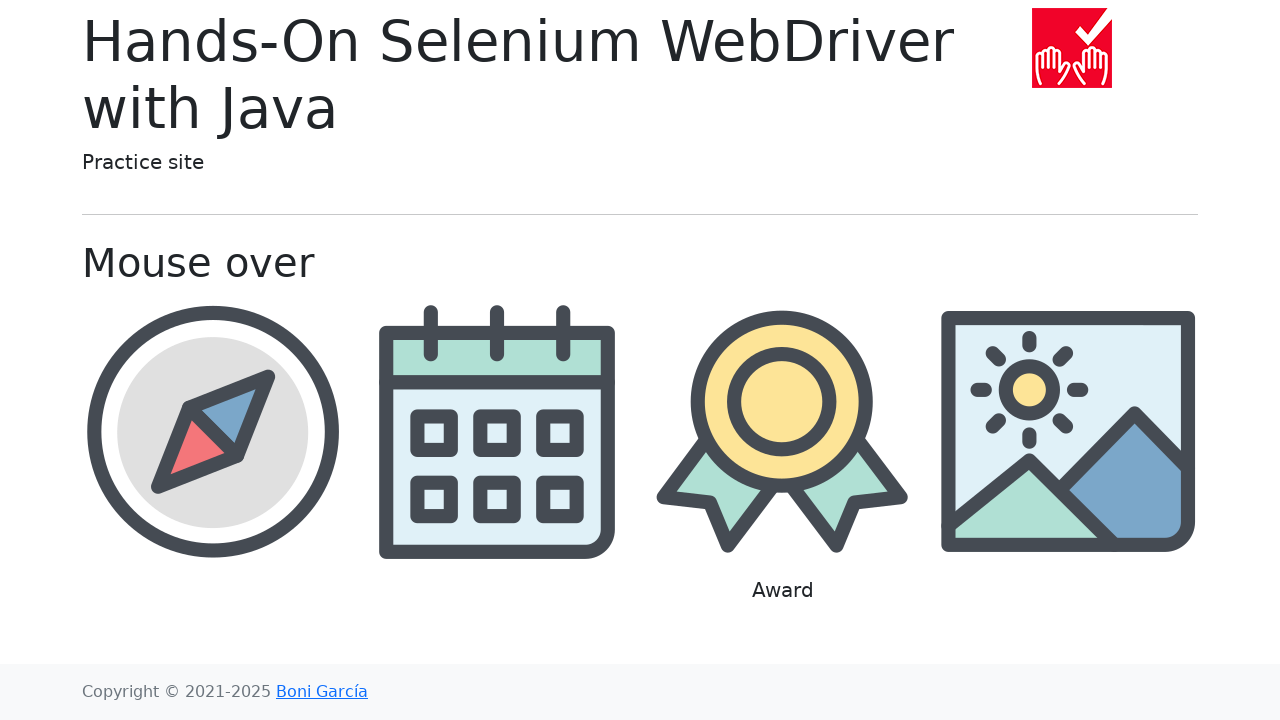

Hovered over landscape image at (1068, 431) on //img[@src='img/landscape.png']
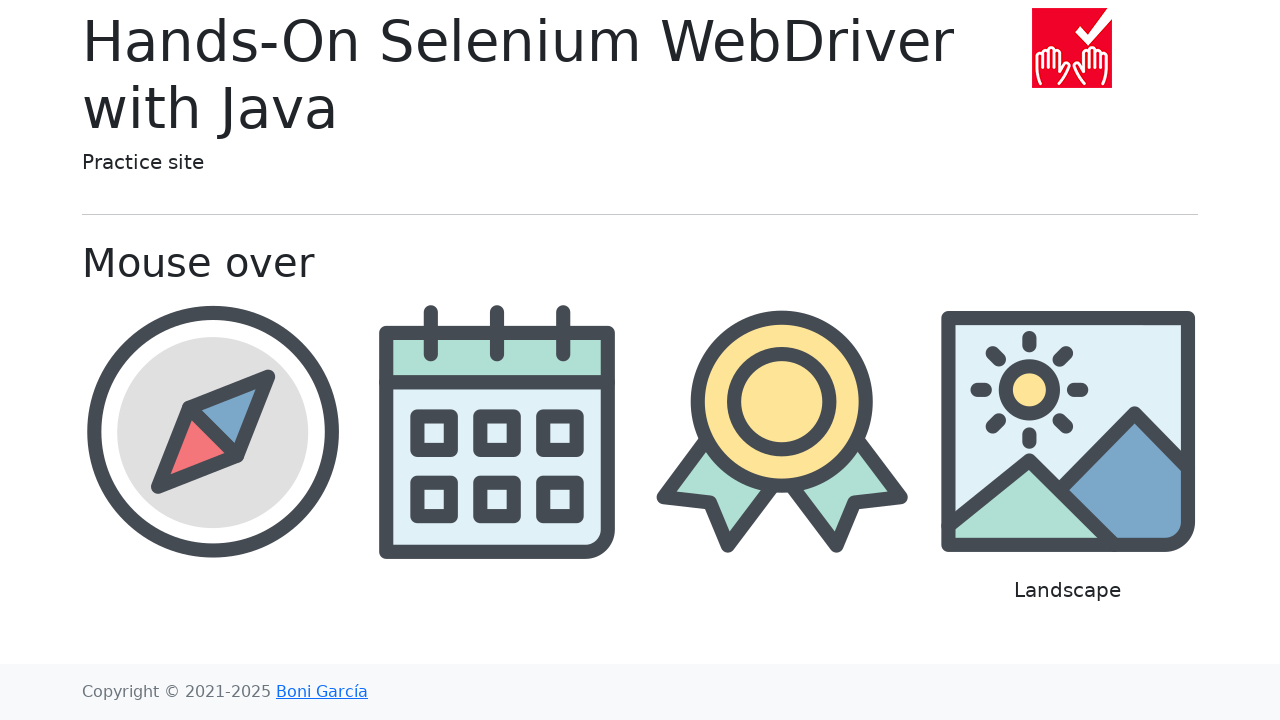

Caption appeared for landscape image
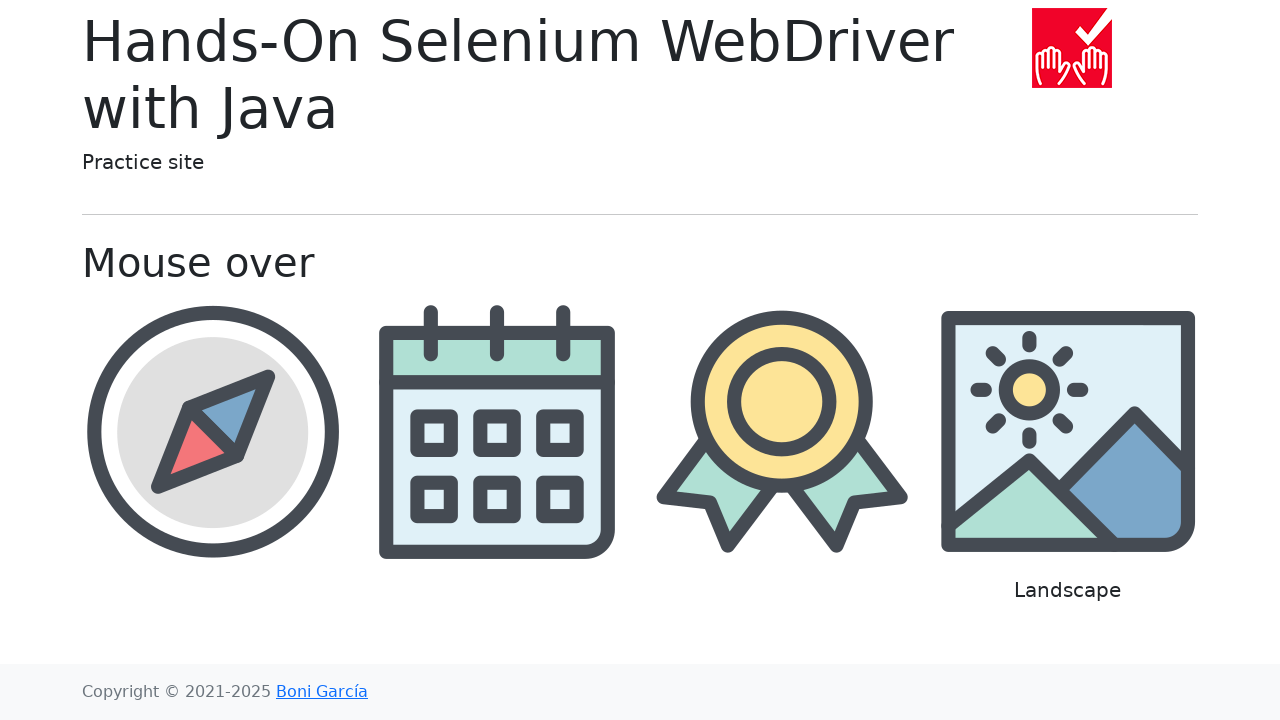

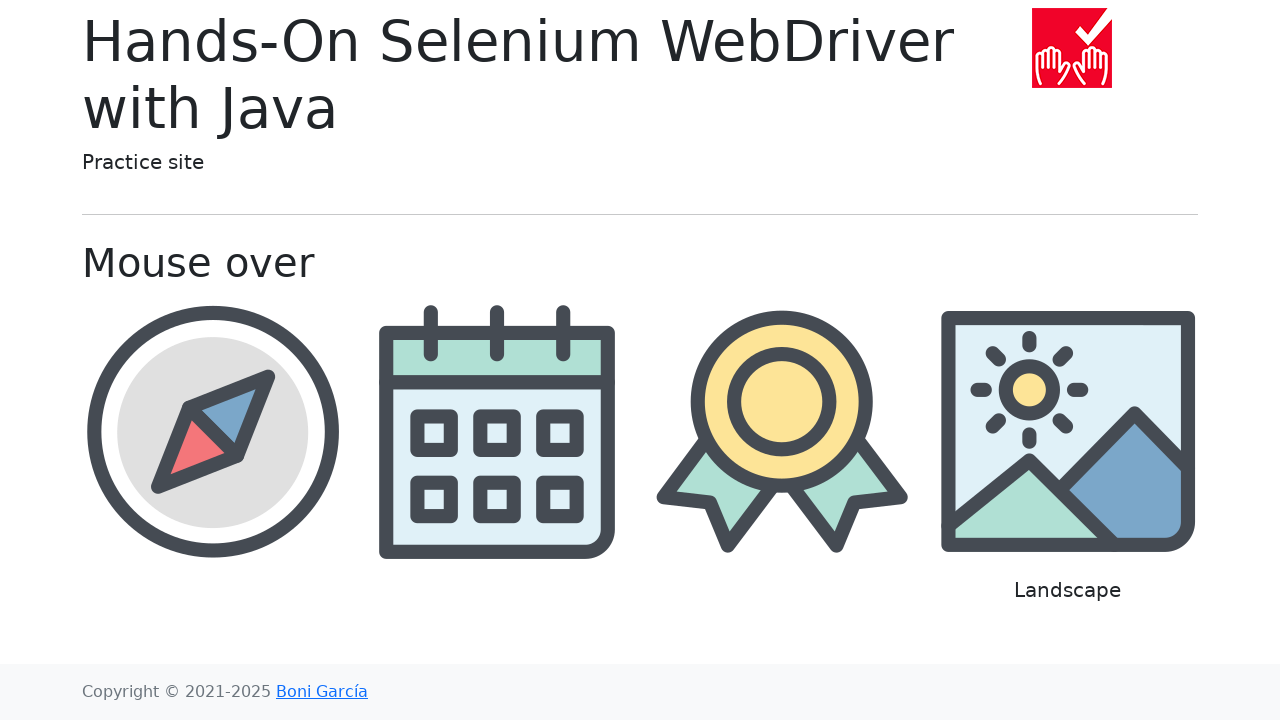